Tests that clicking Text Box option displays a form with Full Name, Email, Current Address, Permanent Address fields and Submit button

Starting URL: https://demoqa.com/elements

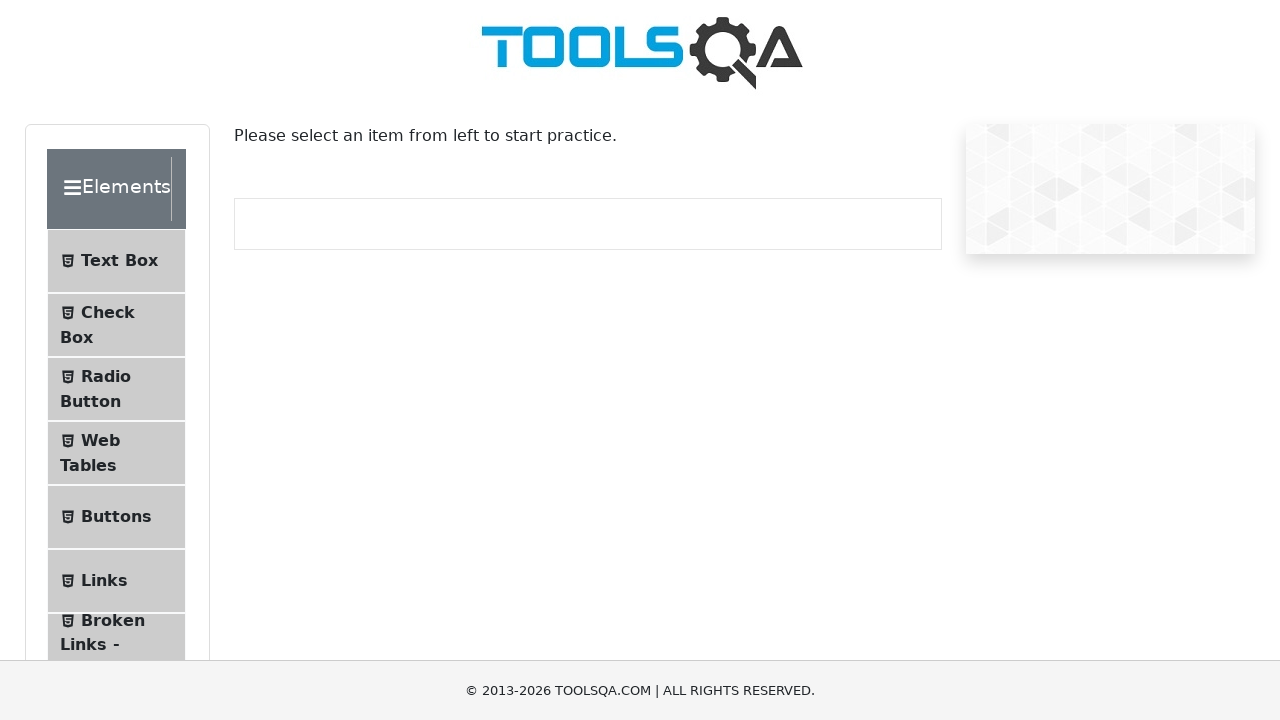

Clicked Text Box option in left menu at (119, 261) on text=Text Box
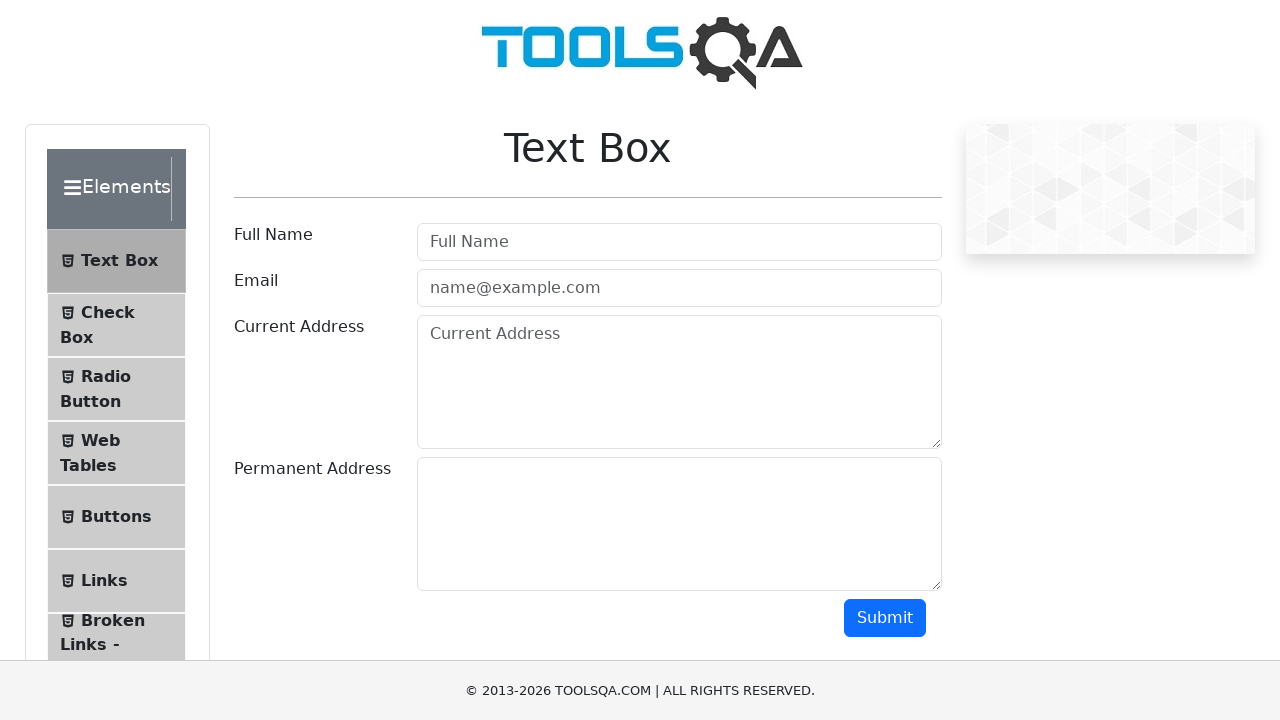

Full Name field is displayed
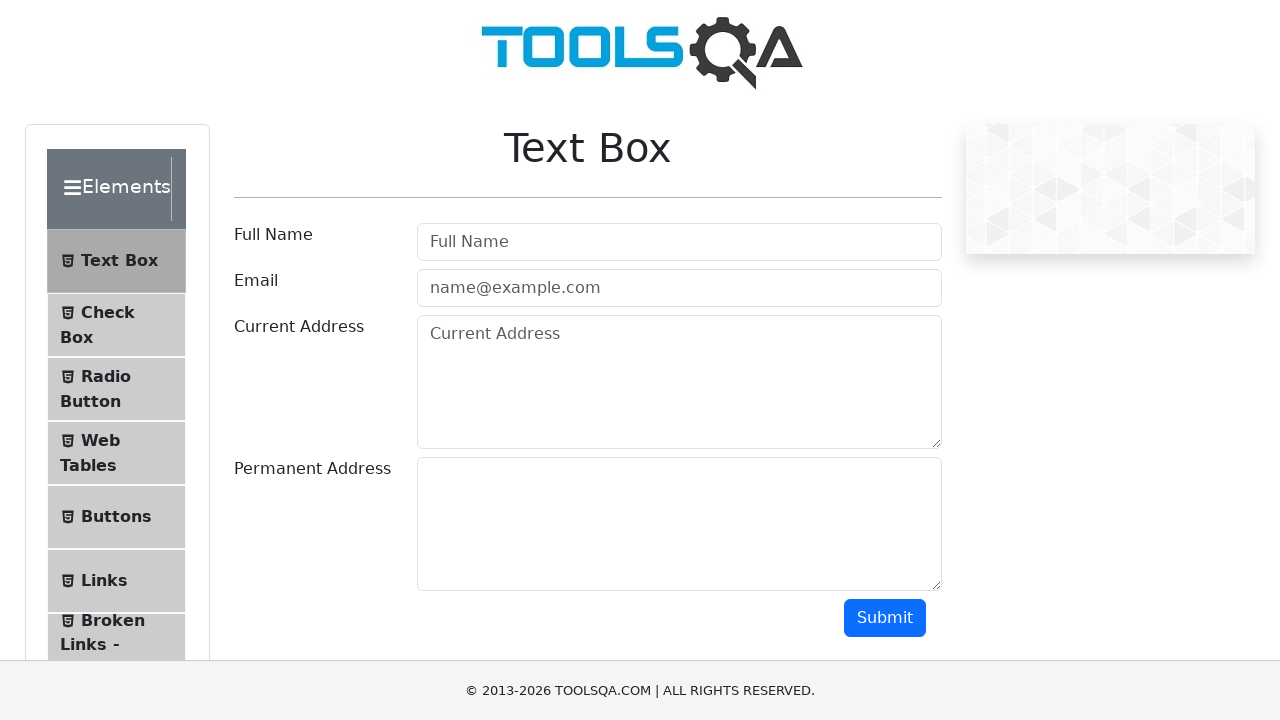

Email field is displayed
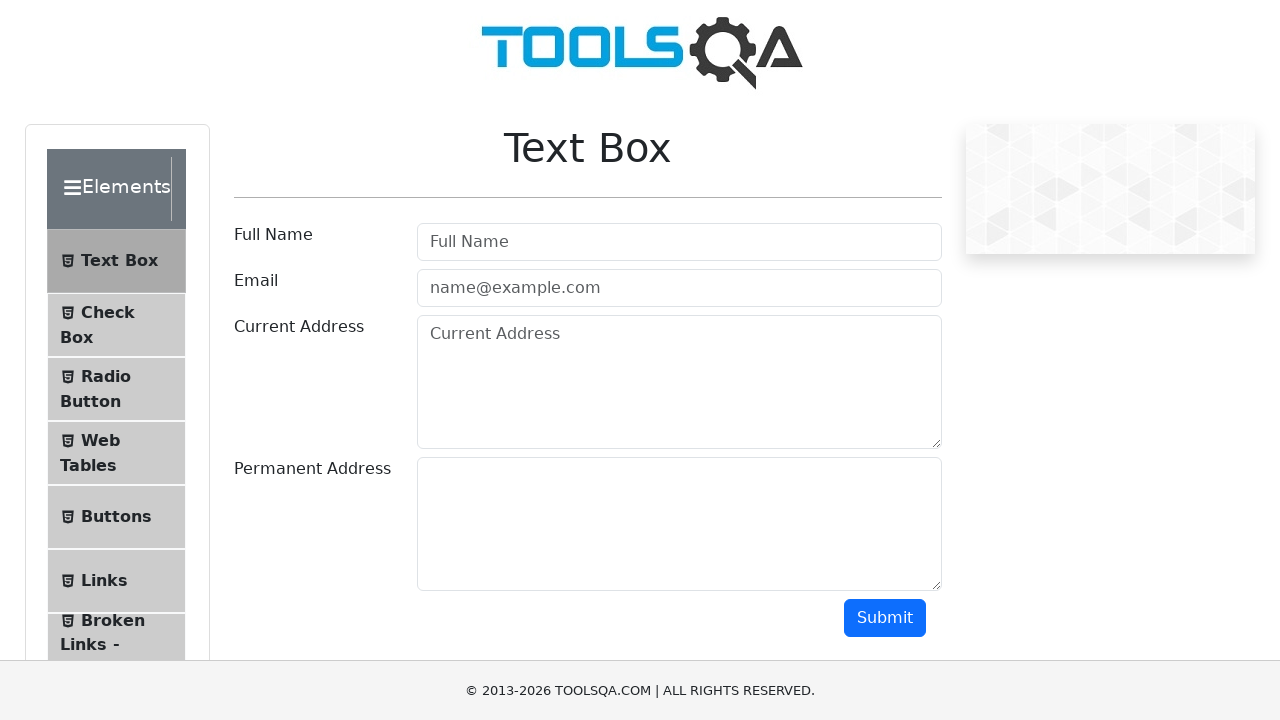

Current Address field is displayed
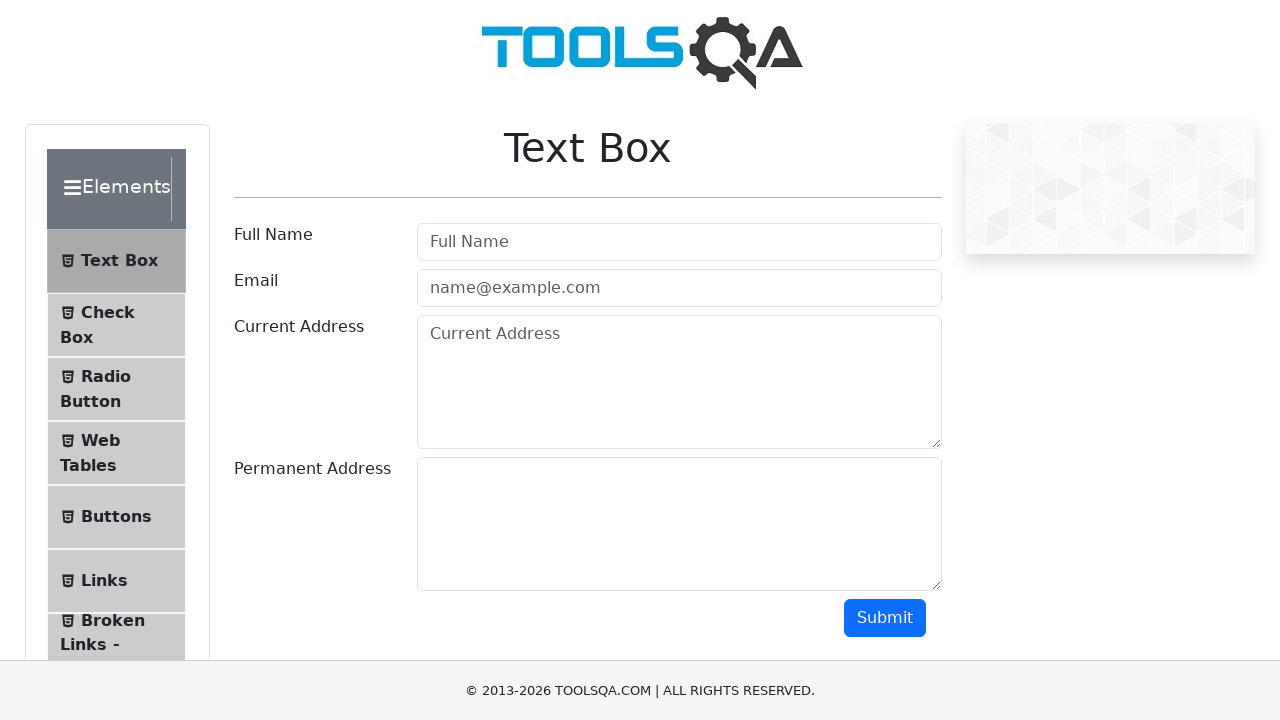

Permanent Address field is displayed
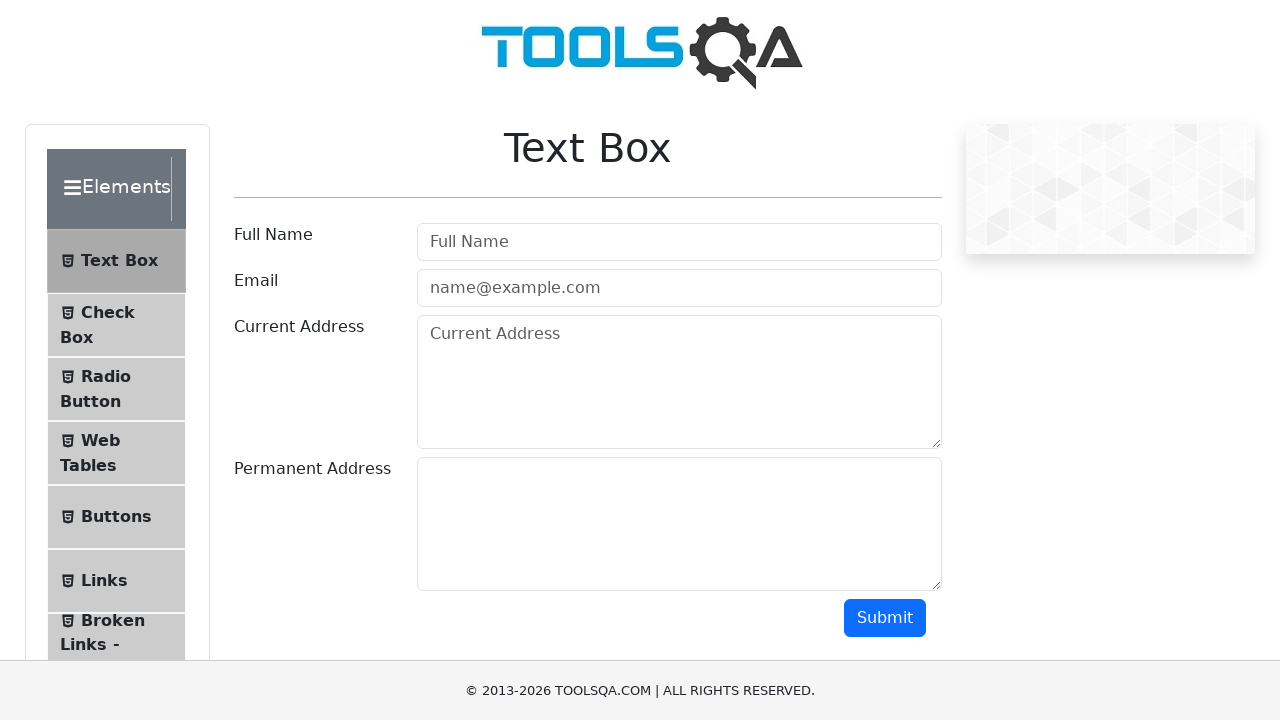

Scrolled down 500 pixels to view submit button
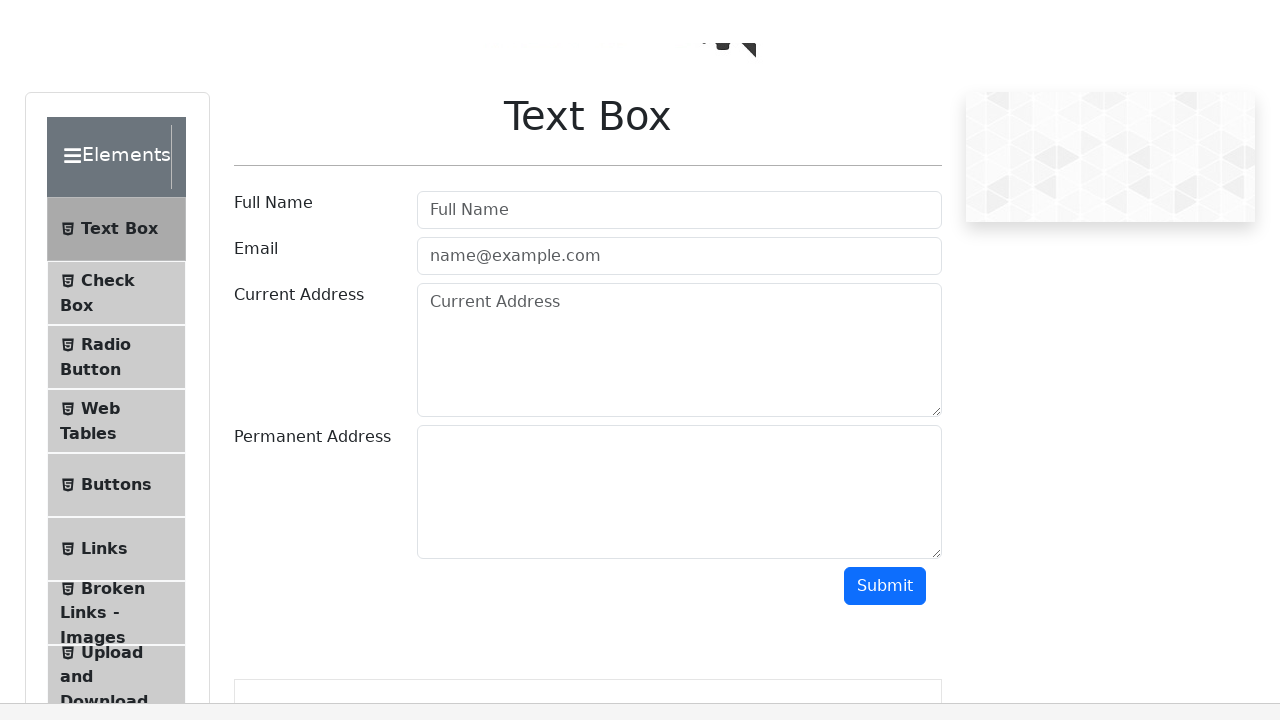

Submit button is displayed
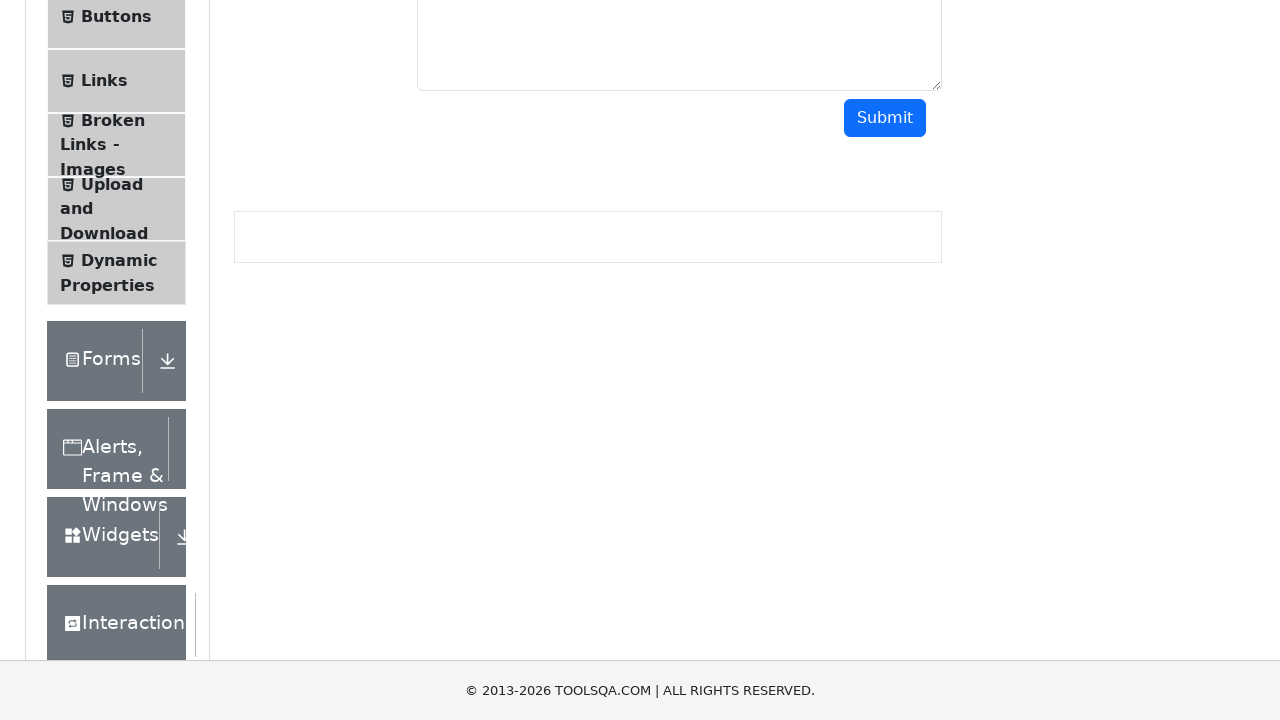

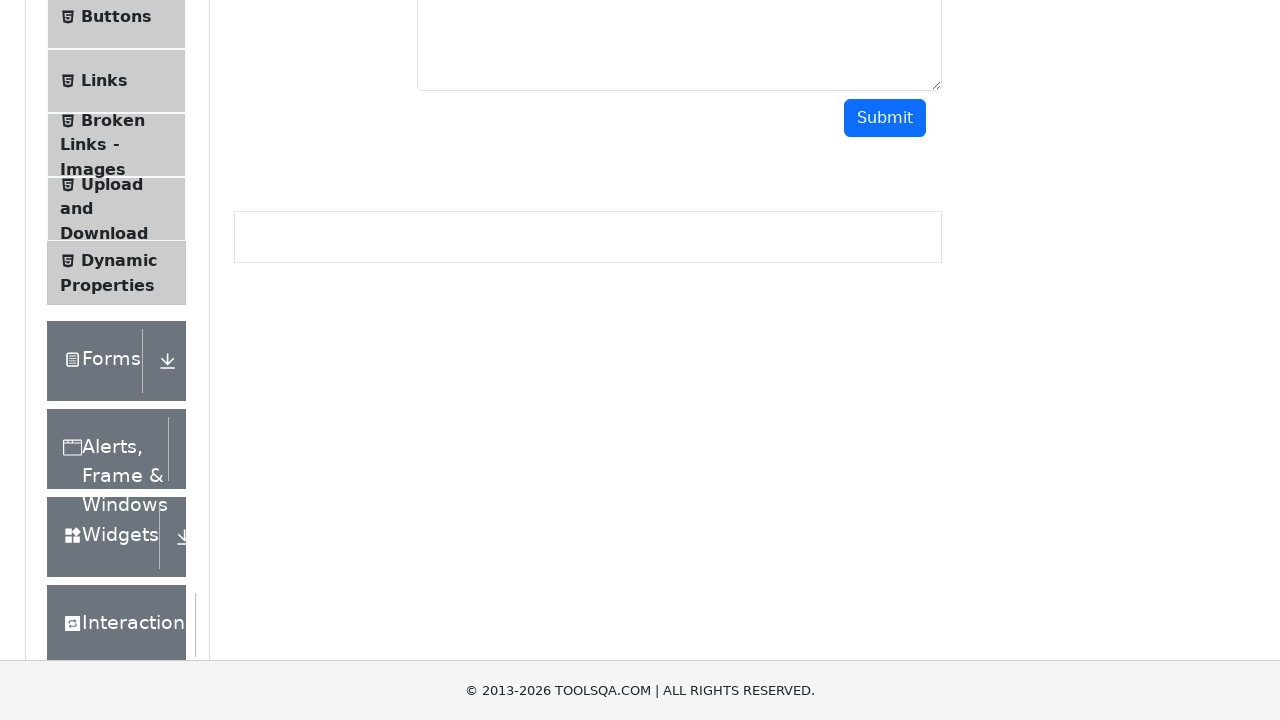